Fills out the practice form on DemoQA with personal information including name, email, gender, phone number, date of birth, hobbies, and address, then submits the form.

Starting URL: https://demoqa.com/automation-practice-form

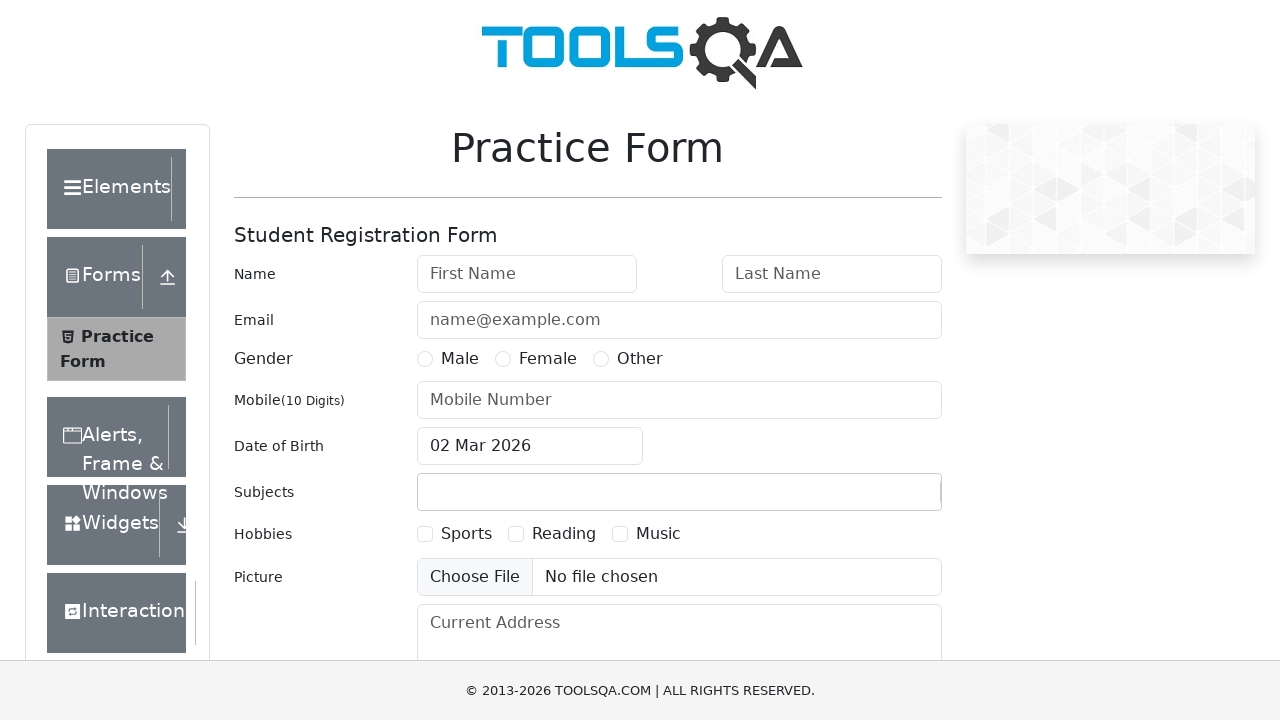

Filled first name field with 'Abhay' on #firstName
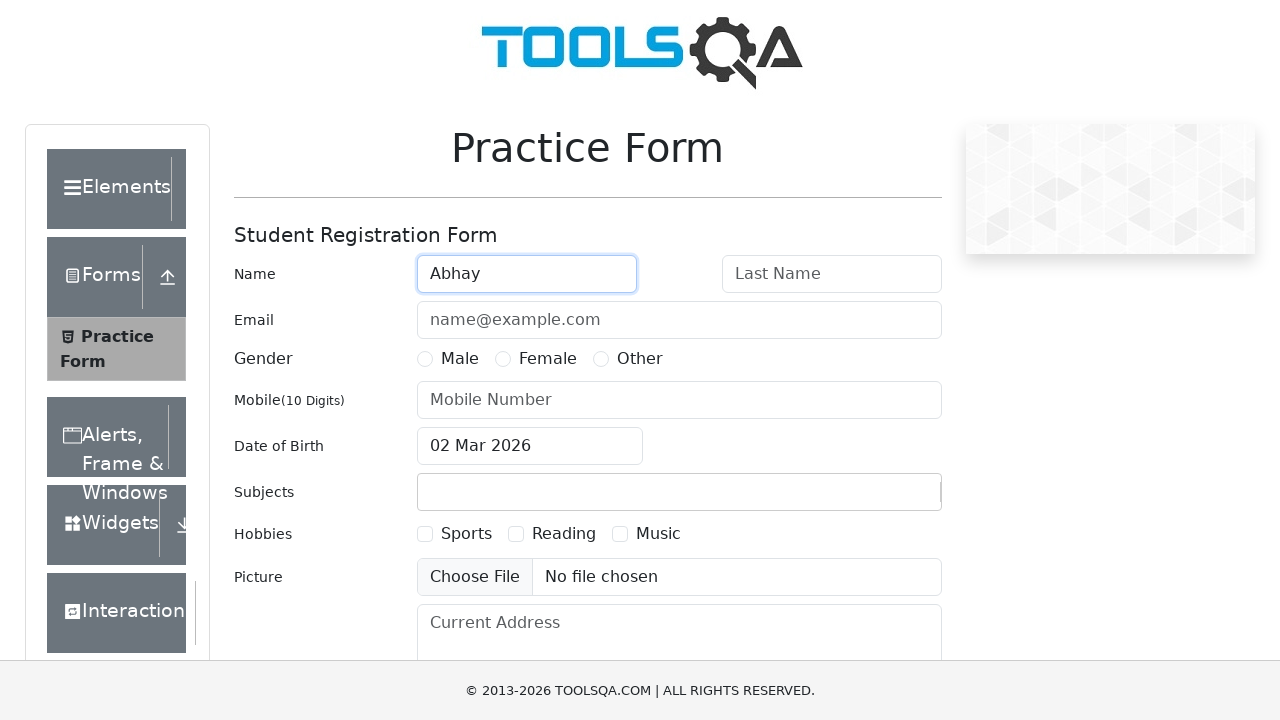

Filled last name field with 'Kumar' on #lastName
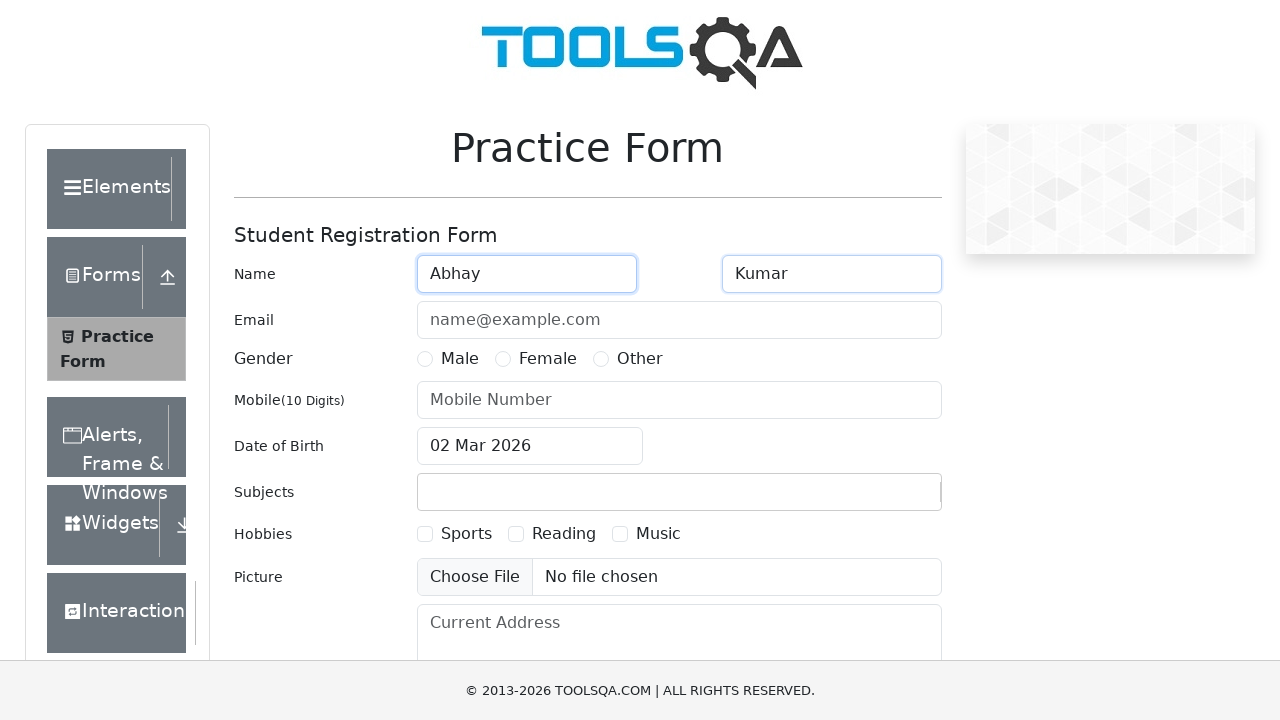

Filled email field with 'abhay@gmail.com' on #userEmail
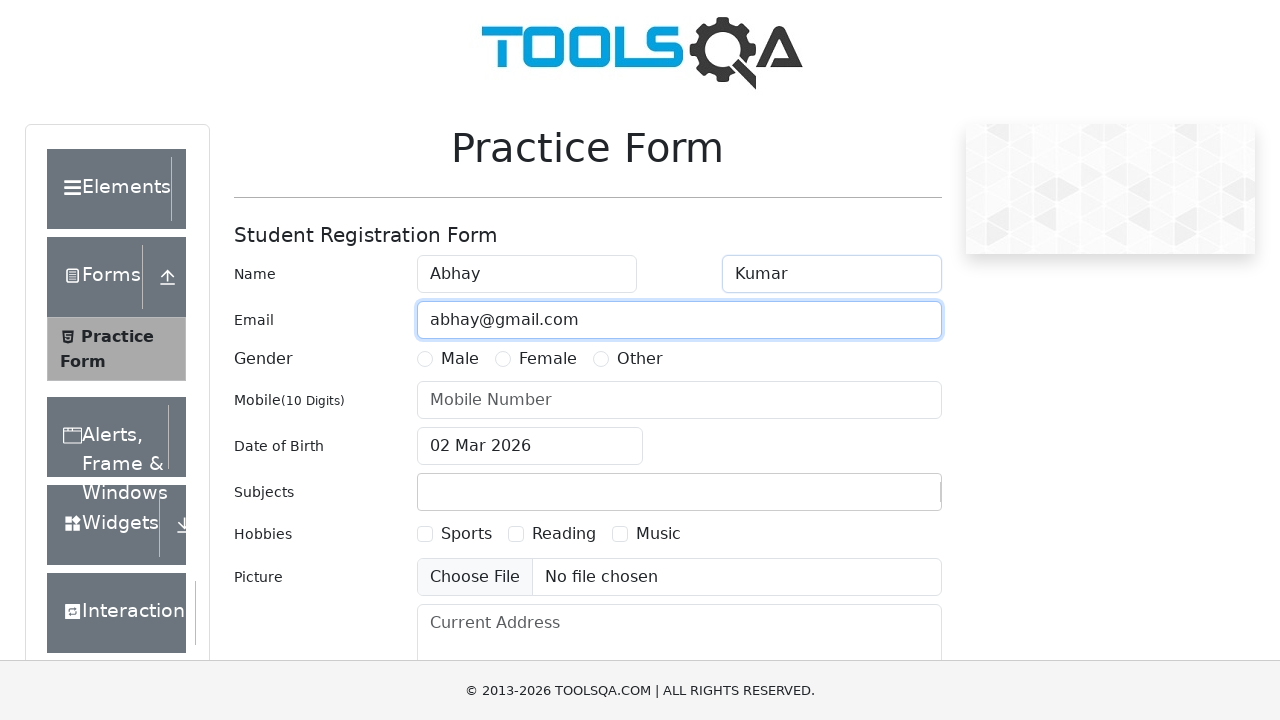

Selected Male gender option at (460, 359) on xpath=//*[@id='genterWrapper']/div[2]/div[1]/label
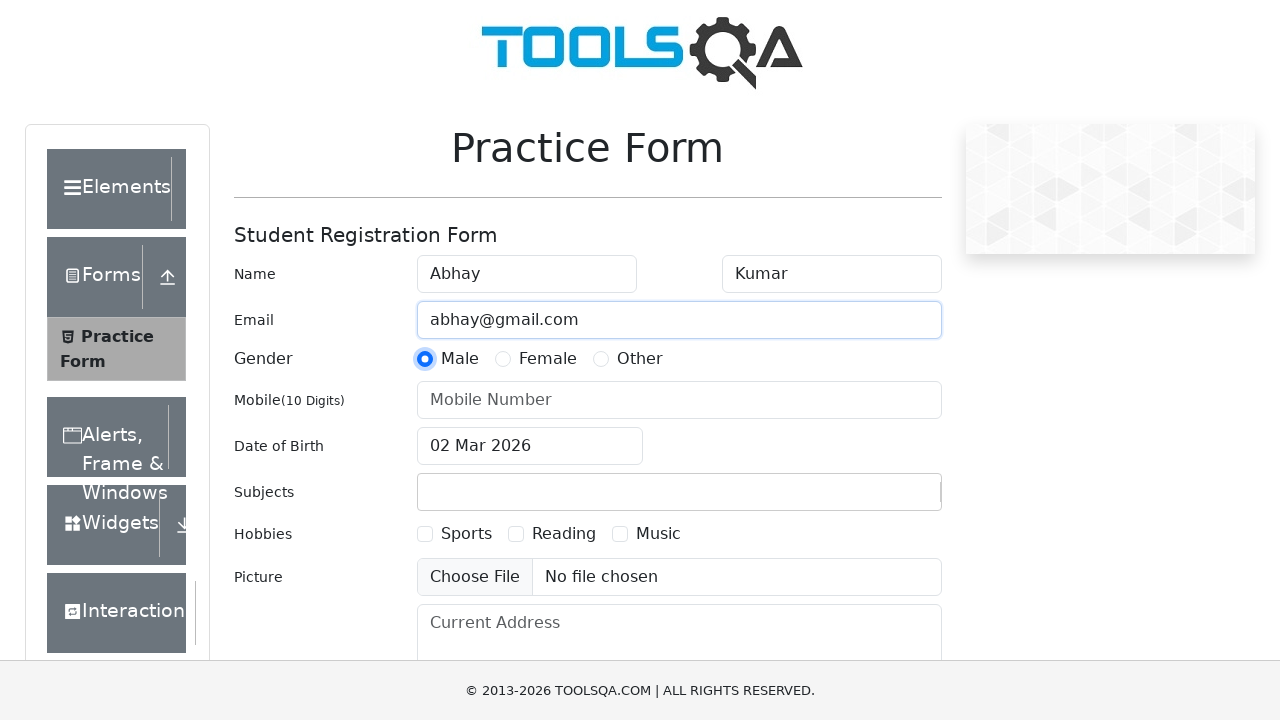

Filled phone number field with '9876543234' on #userNumber
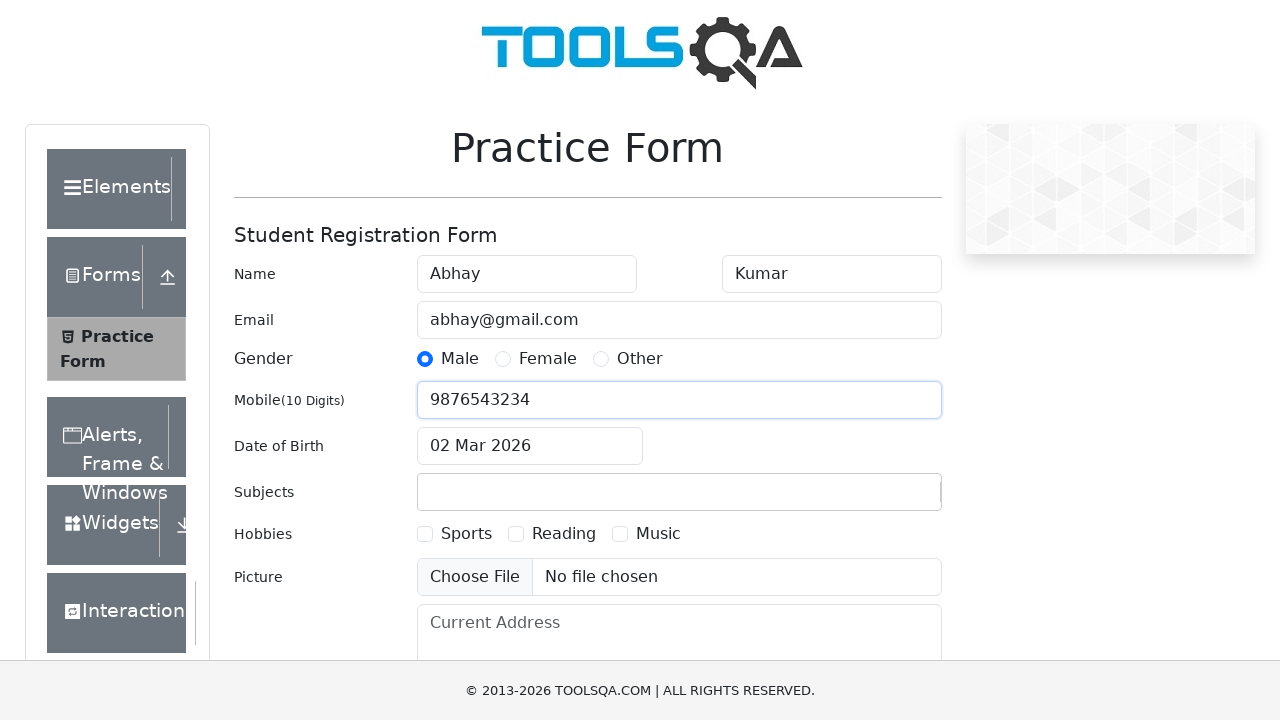

Set date of birth to '2025-06-07'
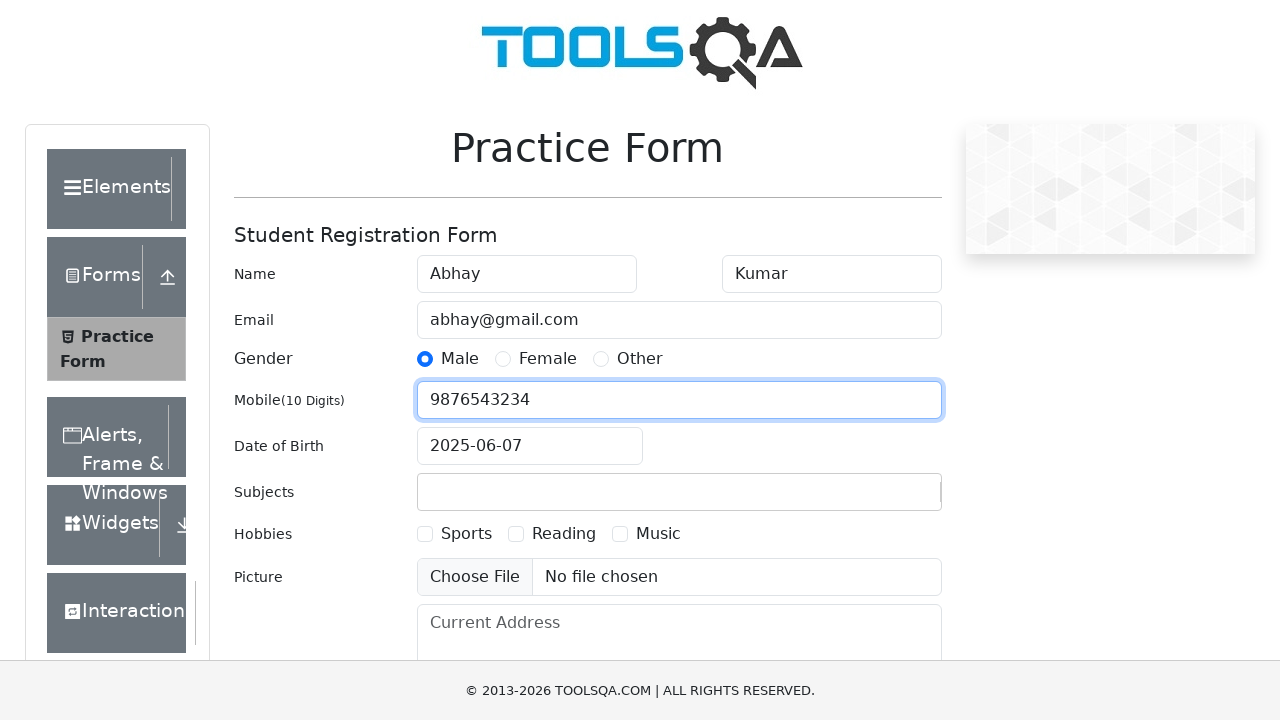

Selected Sports hobby checkbox at (466, 534) on label[for='hobbies-checkbox-1']
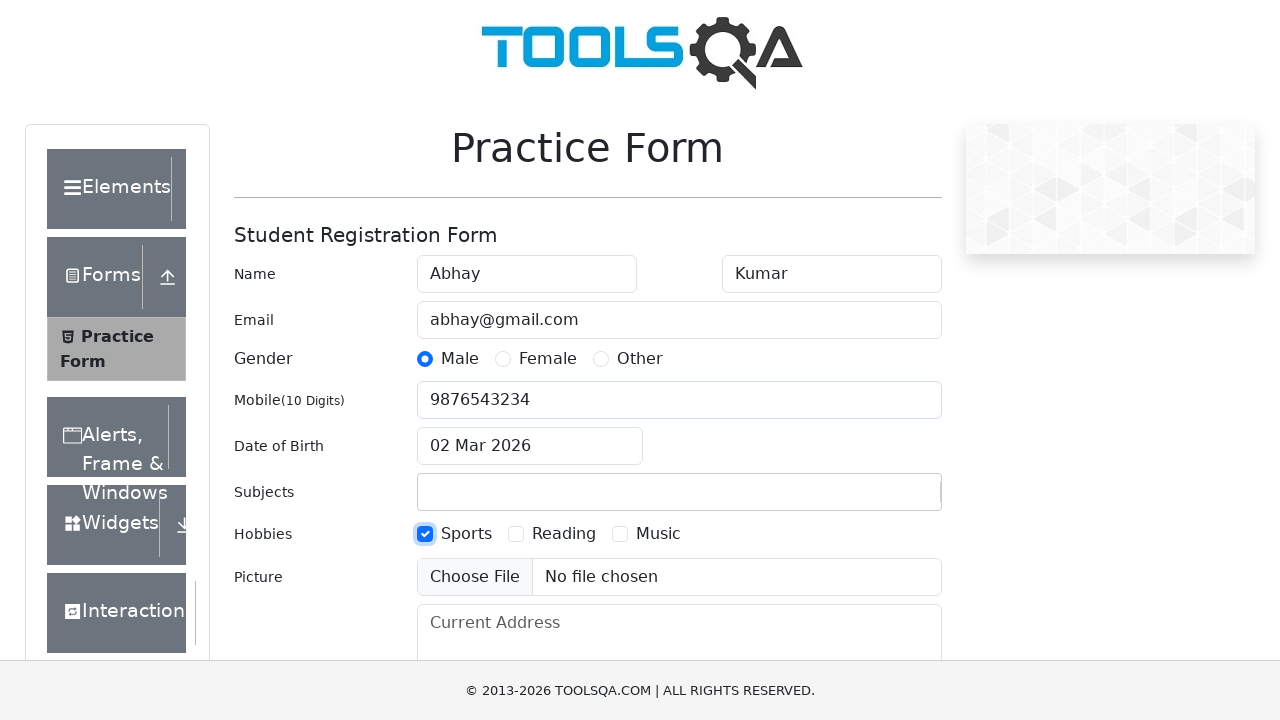

Filled current address field with 'Ranchi' on #currentAddress
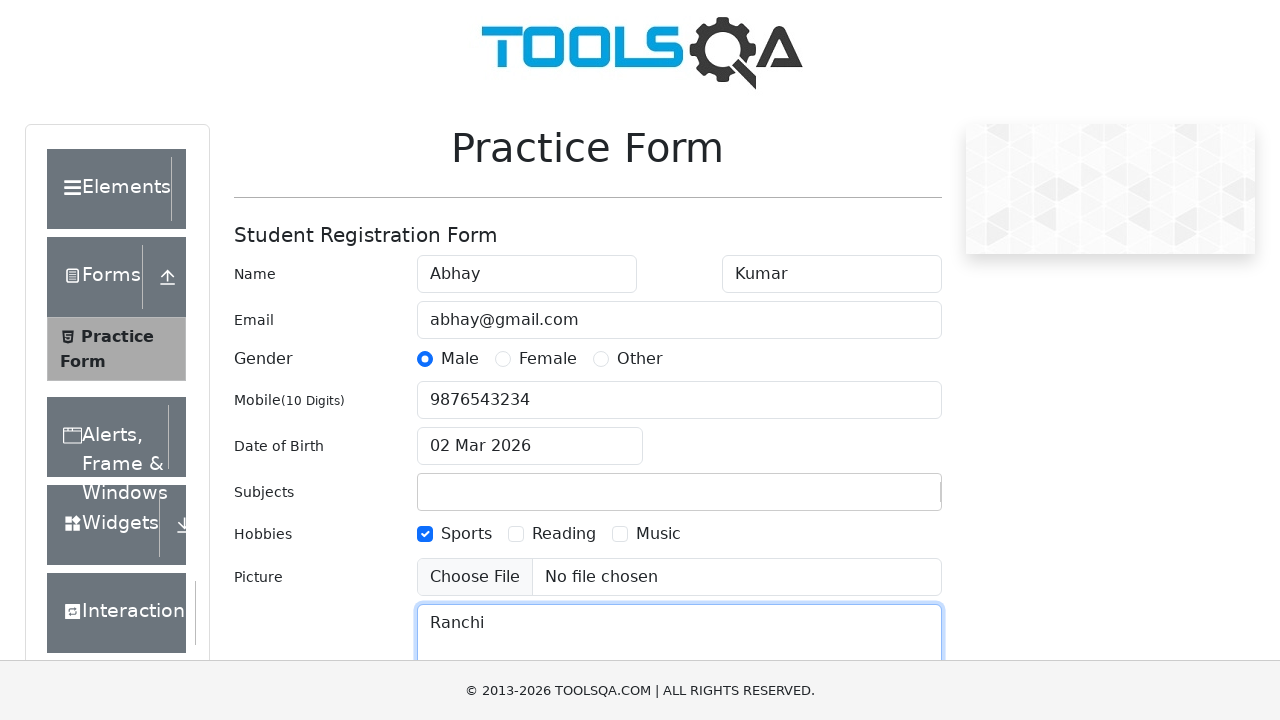

Scrolled submit button into view
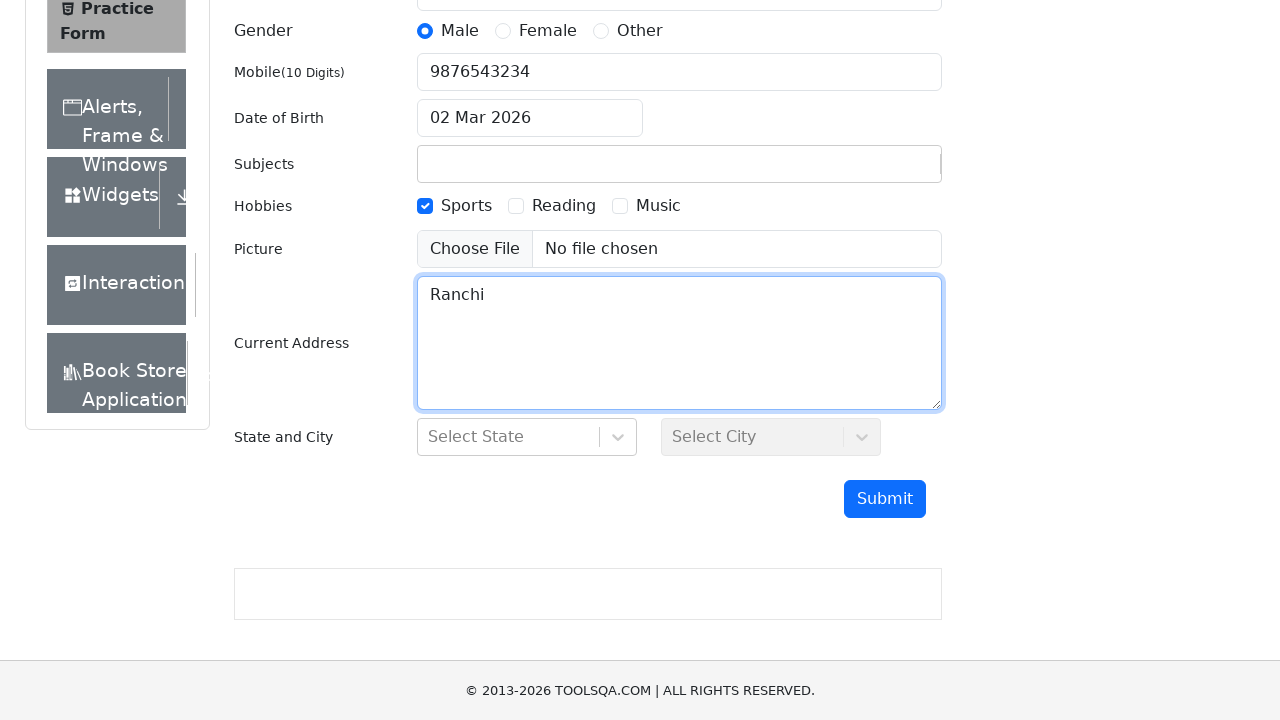

Clicked submit button to submit the practice form at (885, 499) on #submit
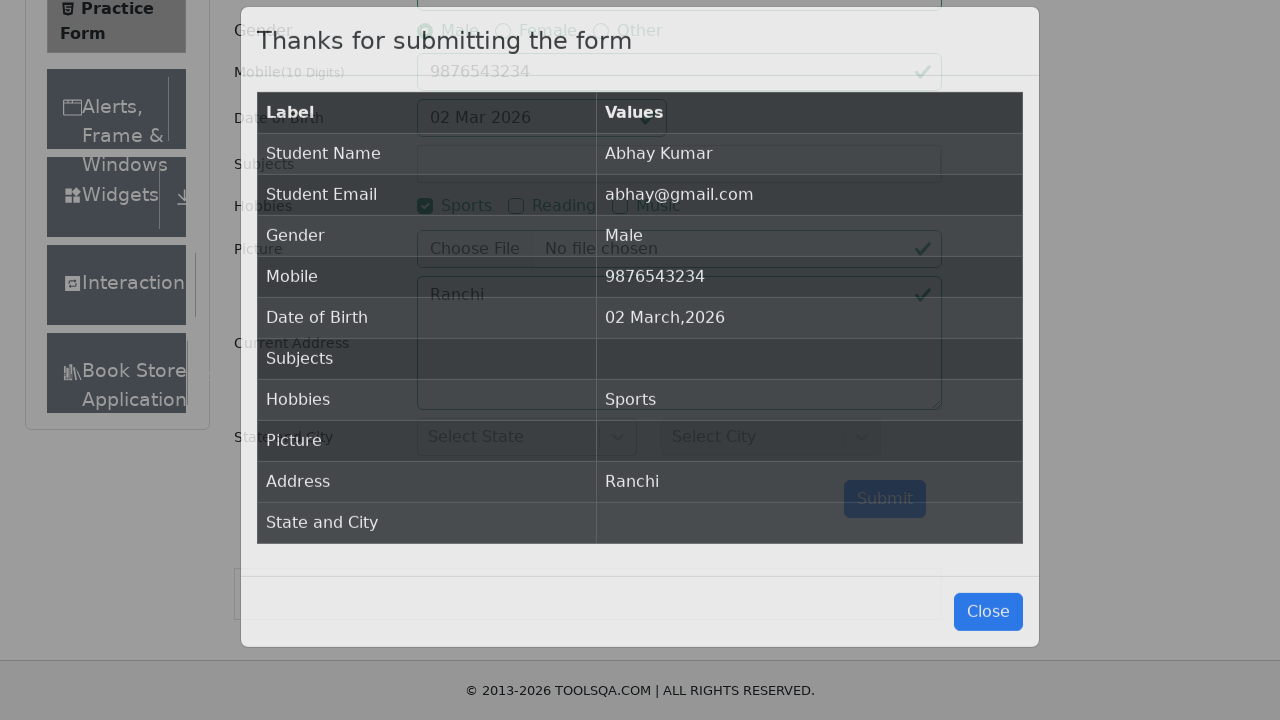

Form submission modal appeared
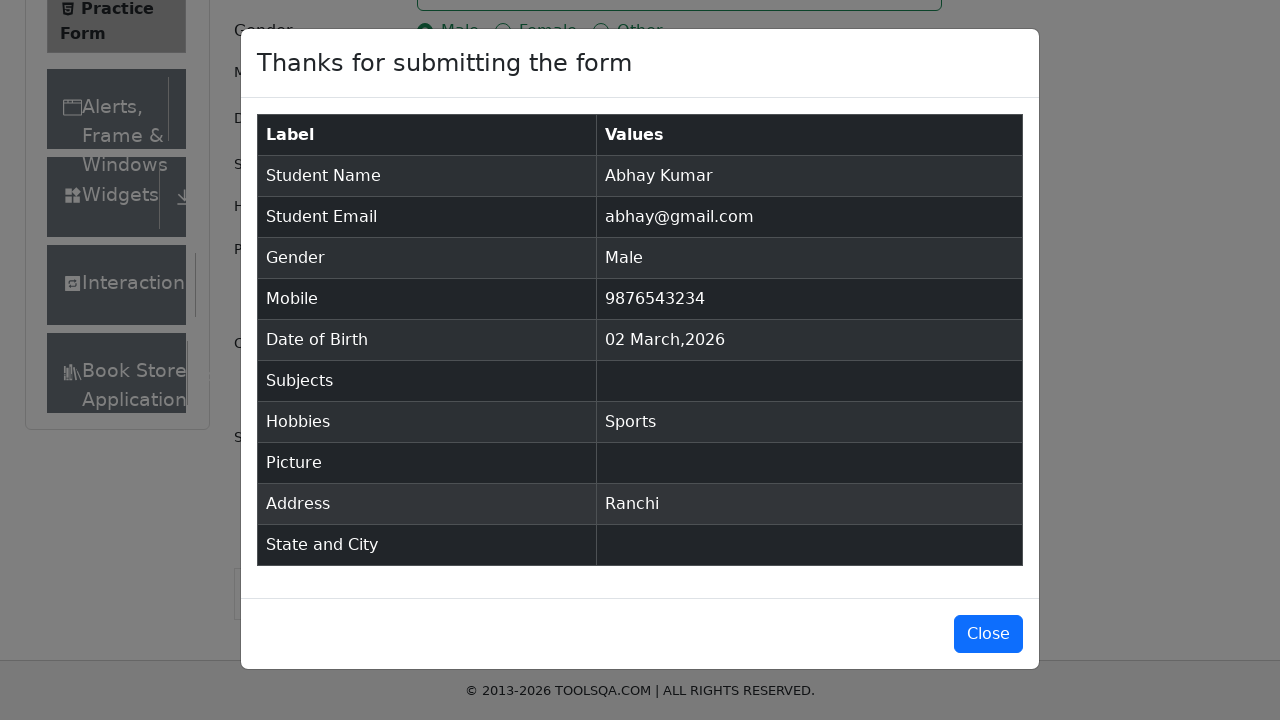

Scrolled close button into view
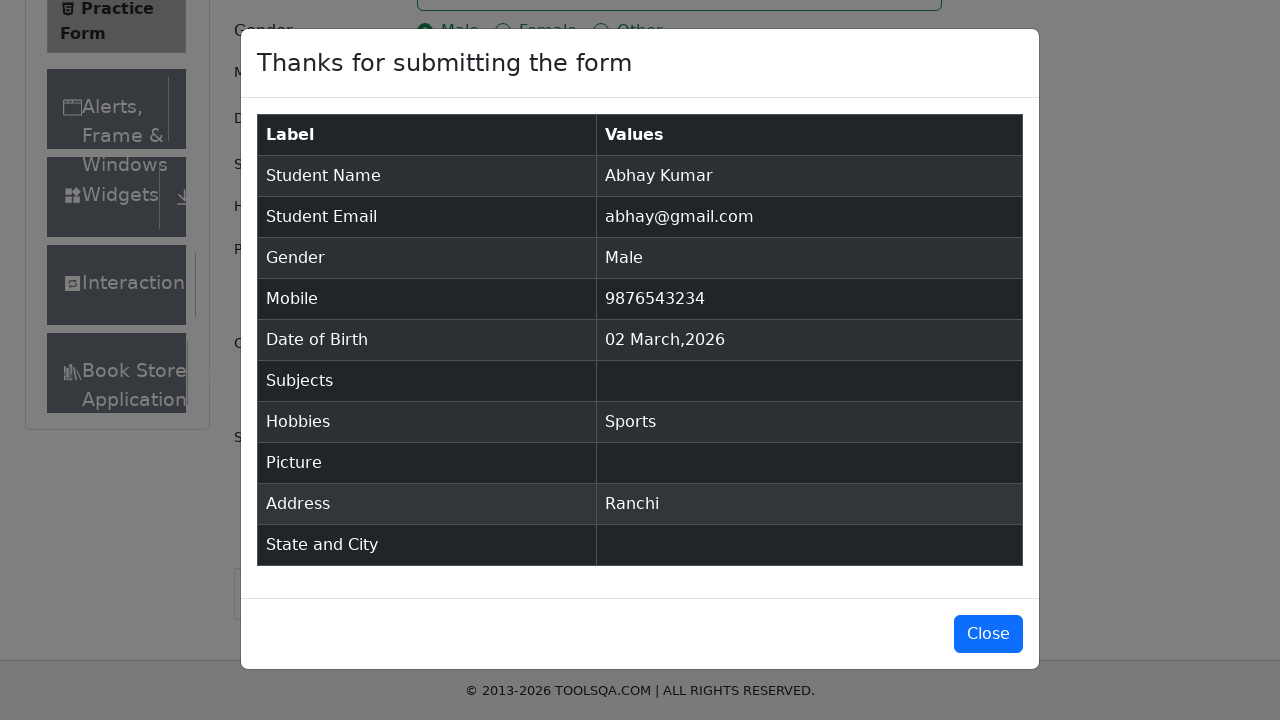

Clicked close button to dismiss the modal at (988, 634) on #closeLargeModal
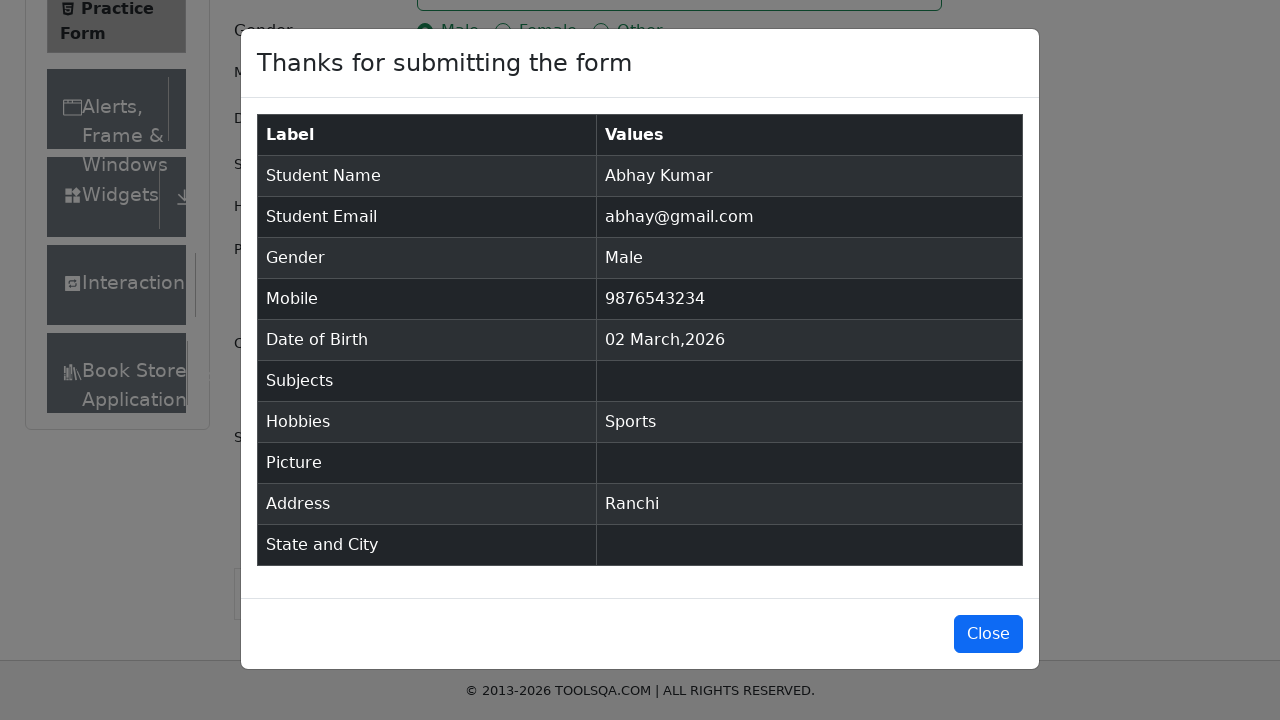

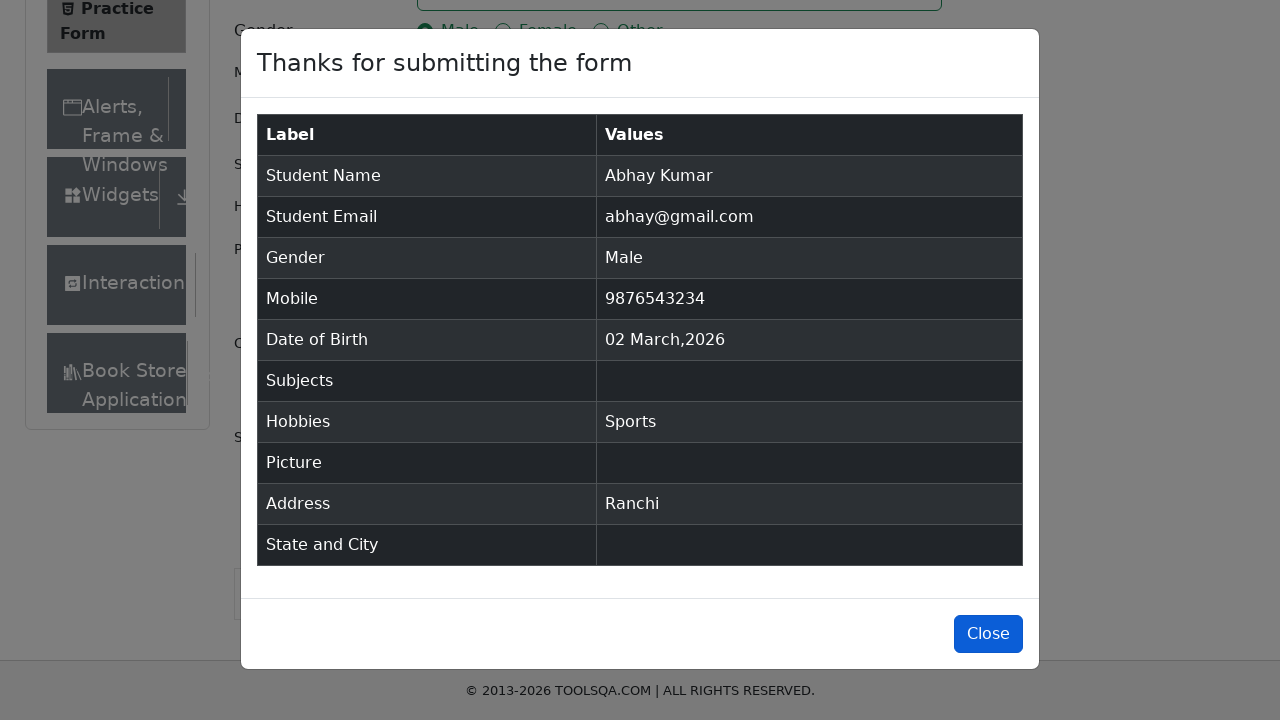